Tests web table sorting and pagination functionality by clicking on column header to sort, then navigating through pages to find a specific item and retrieve its price

Starting URL: https://rahulshettyacademy.com/seleniumPractise/#/offers

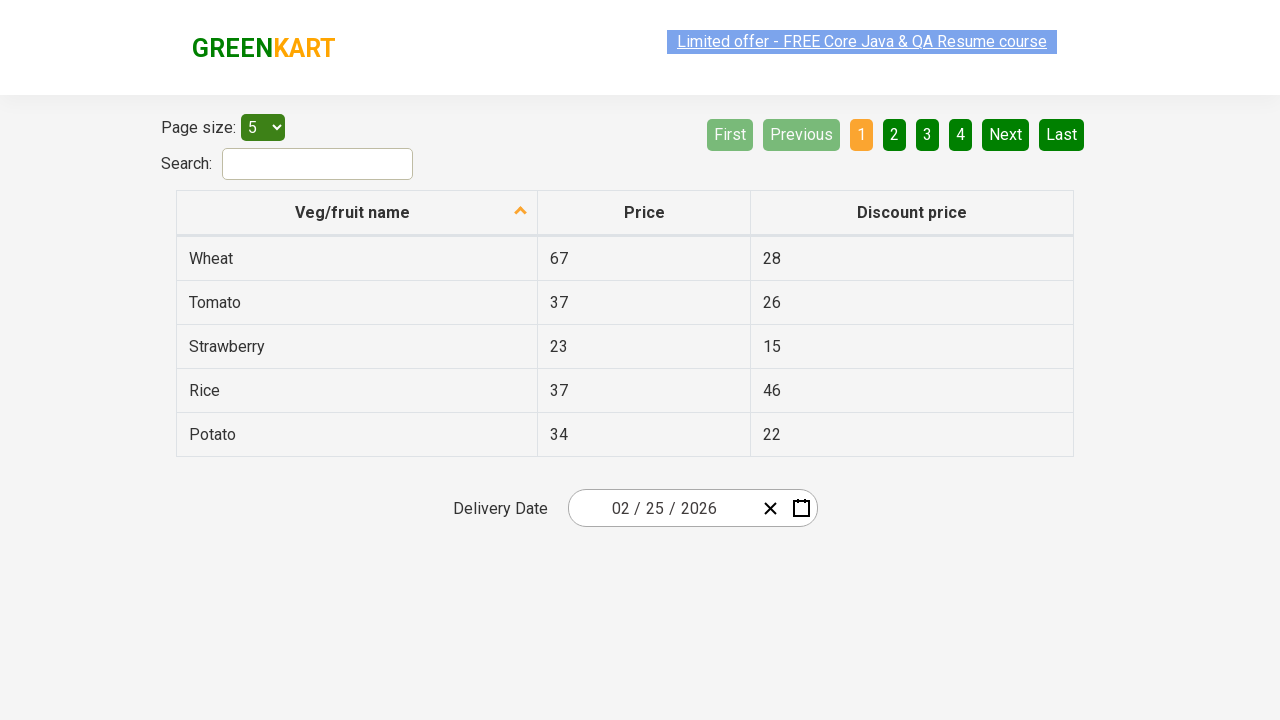

Clicked first column header to sort table at (357, 213) on xpath=//tr//th[1]
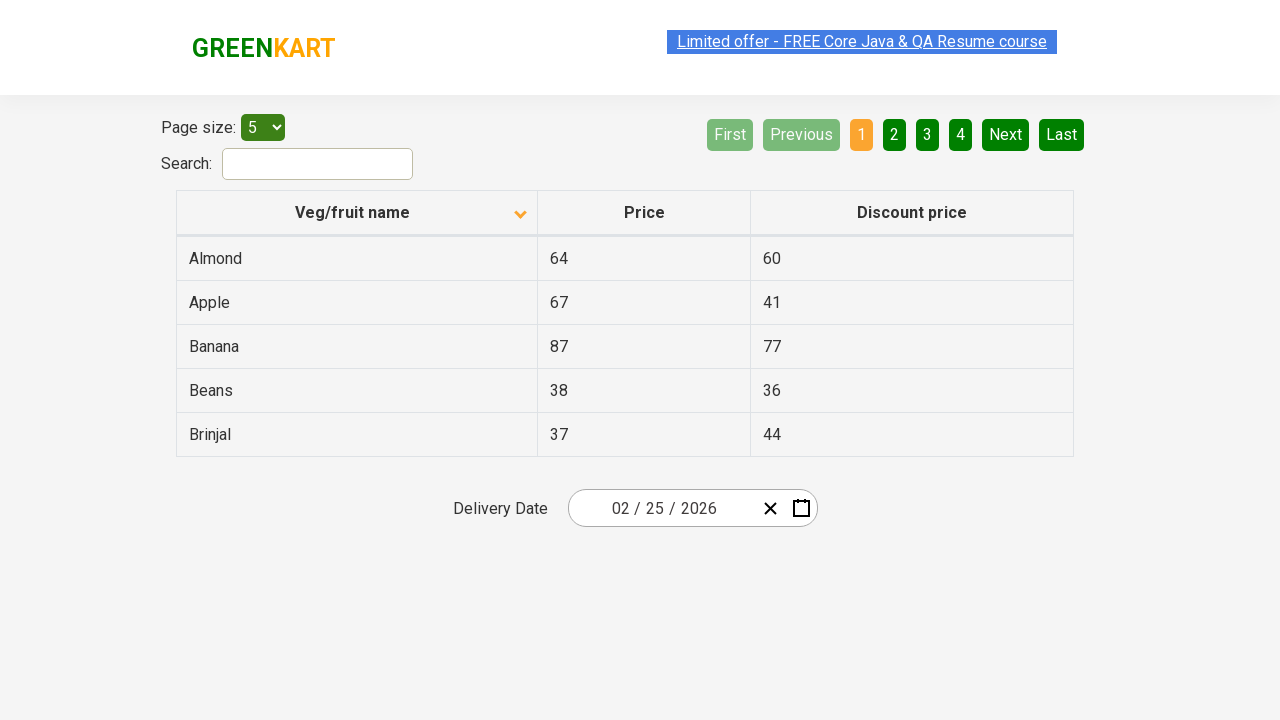

Retrieved all rows from current page
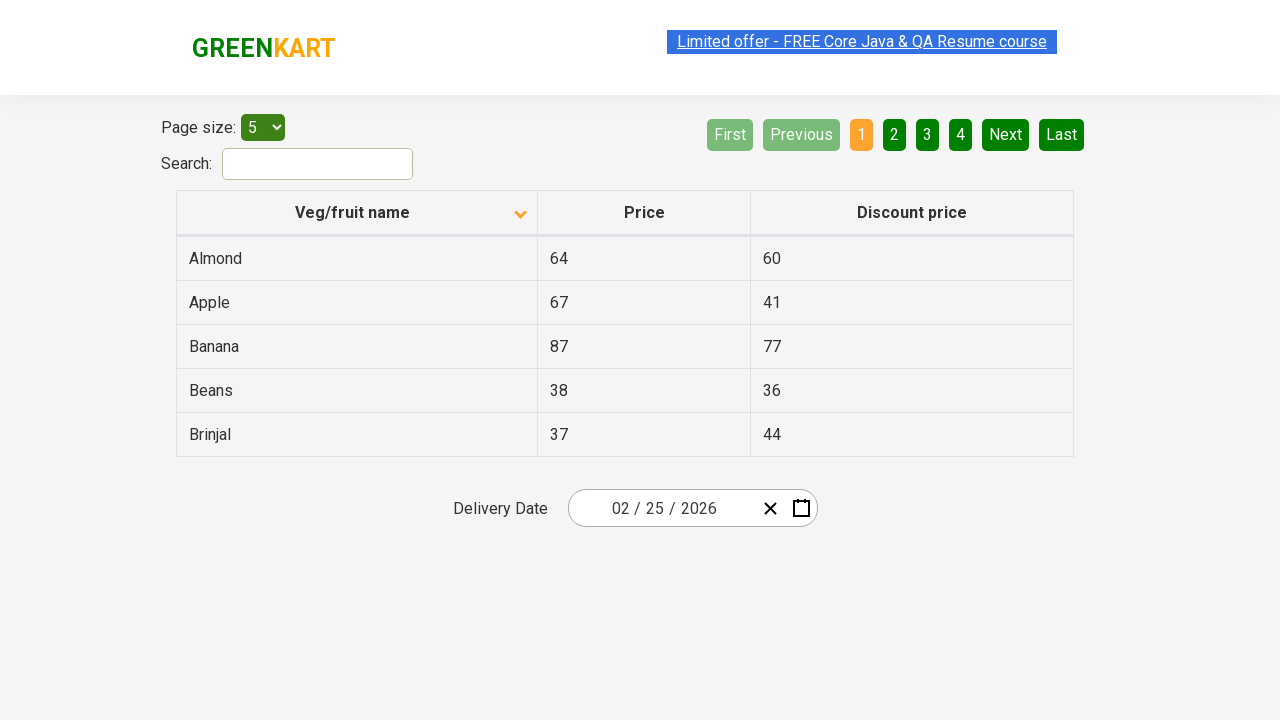

Clicked Next button to navigate to next page at (1006, 134) on xpath=//a[@aria-label='Next']
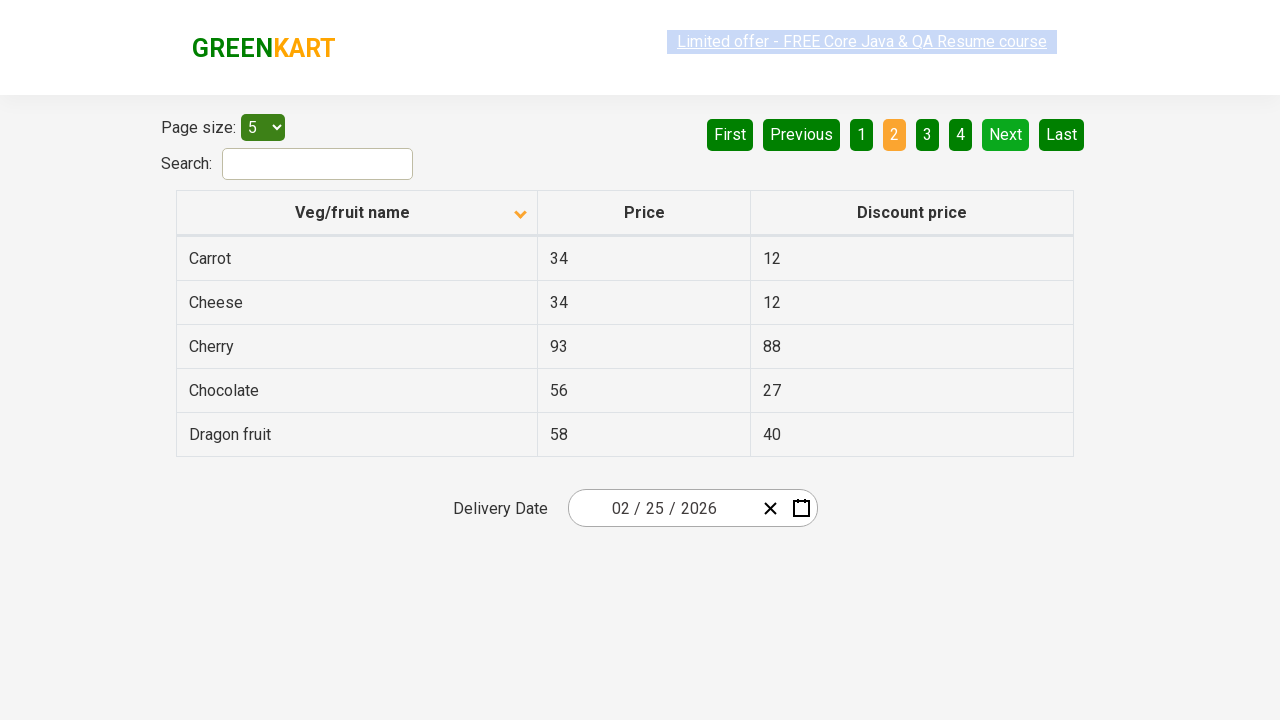

Waited for table to update after pagination
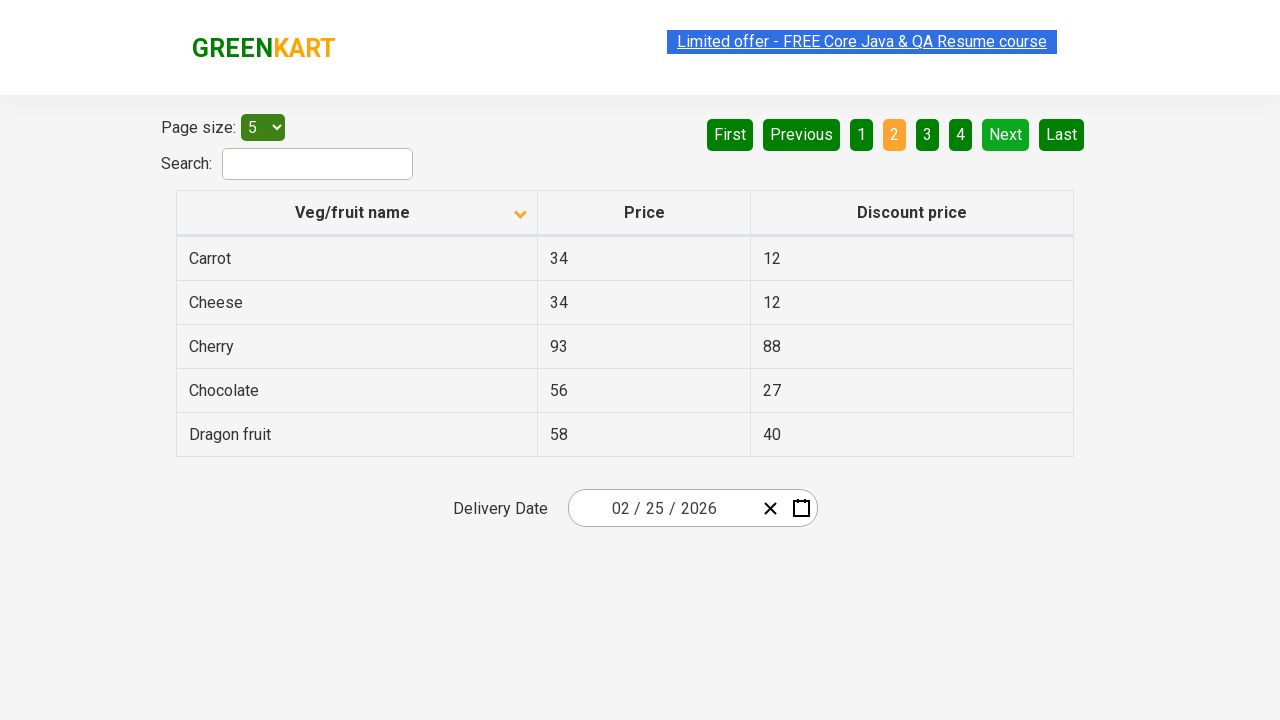

Retrieved all rows from current page
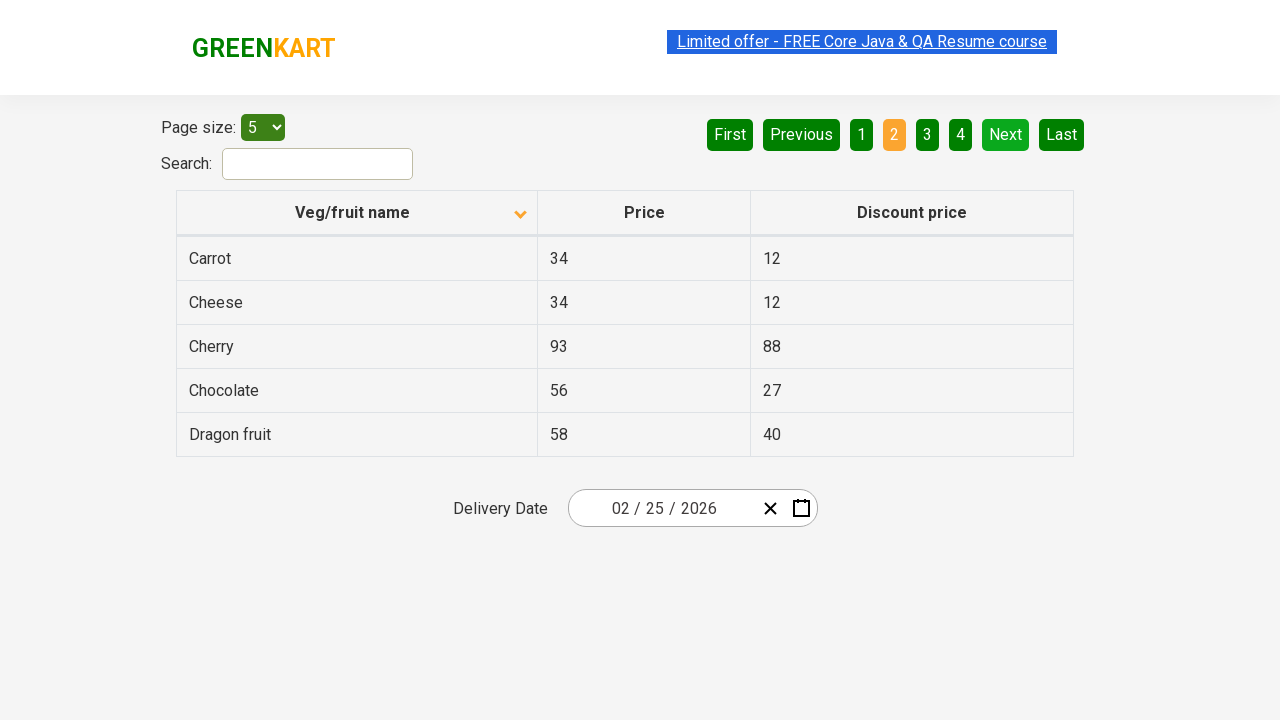

Clicked Next button to navigate to next page at (1006, 134) on xpath=//a[@aria-label='Next']
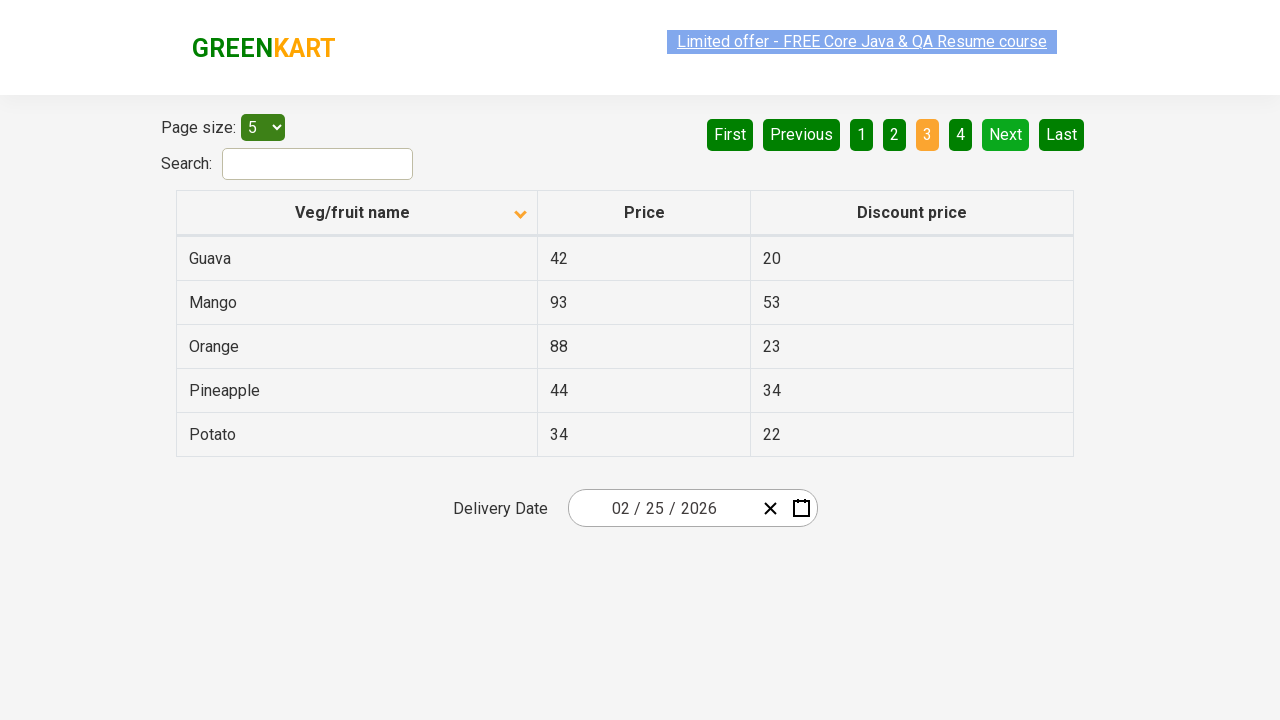

Waited for table to update after pagination
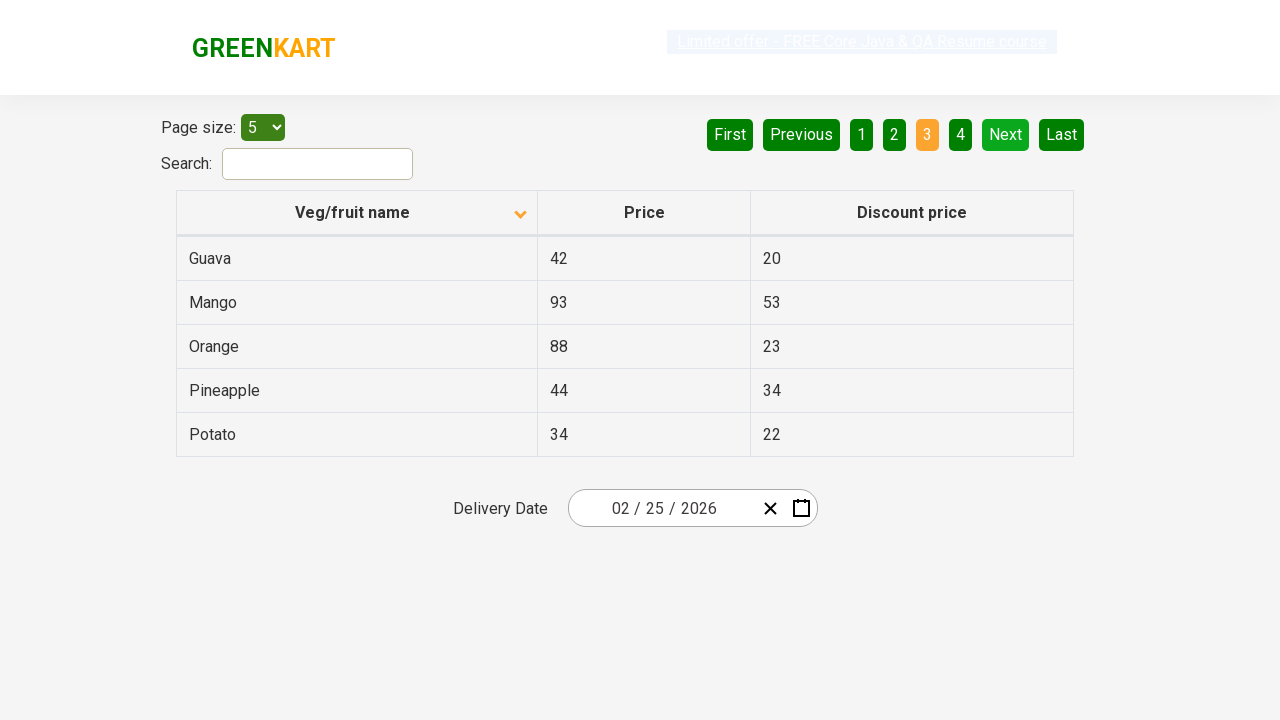

Retrieved all rows from current page
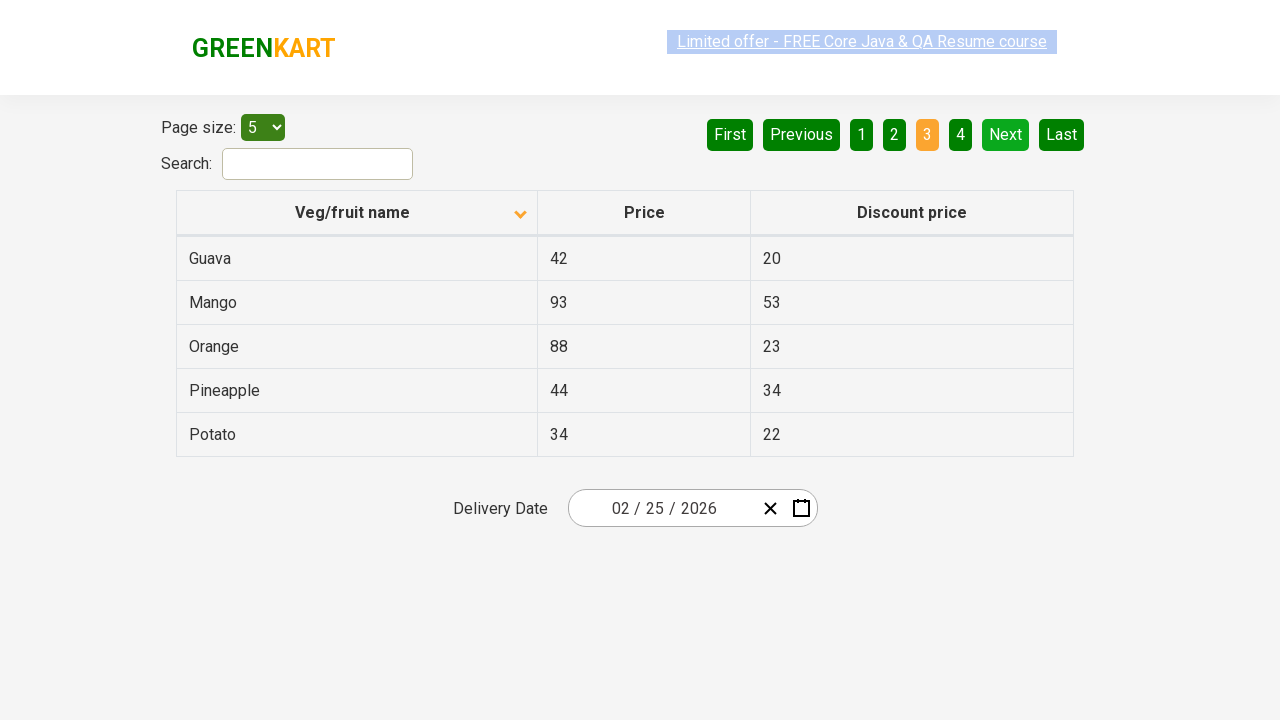

Clicked Next button to navigate to next page at (1006, 134) on xpath=//a[@aria-label='Next']
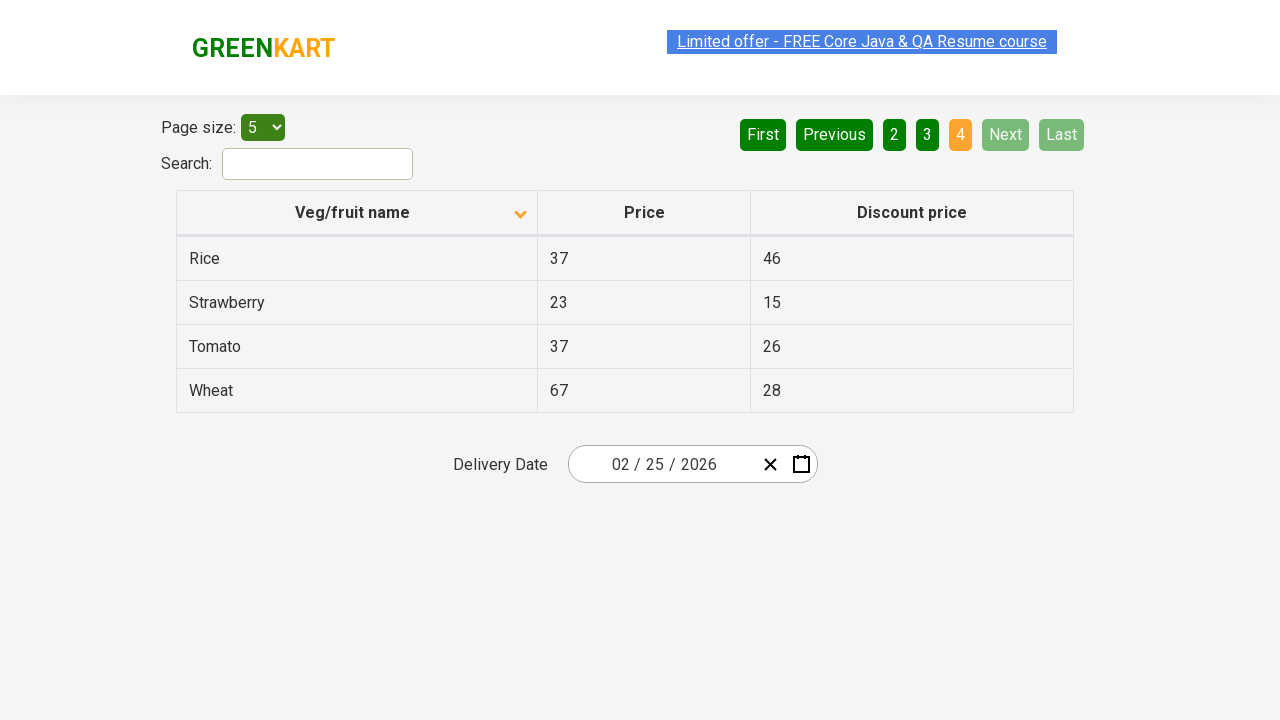

Waited for table to update after pagination
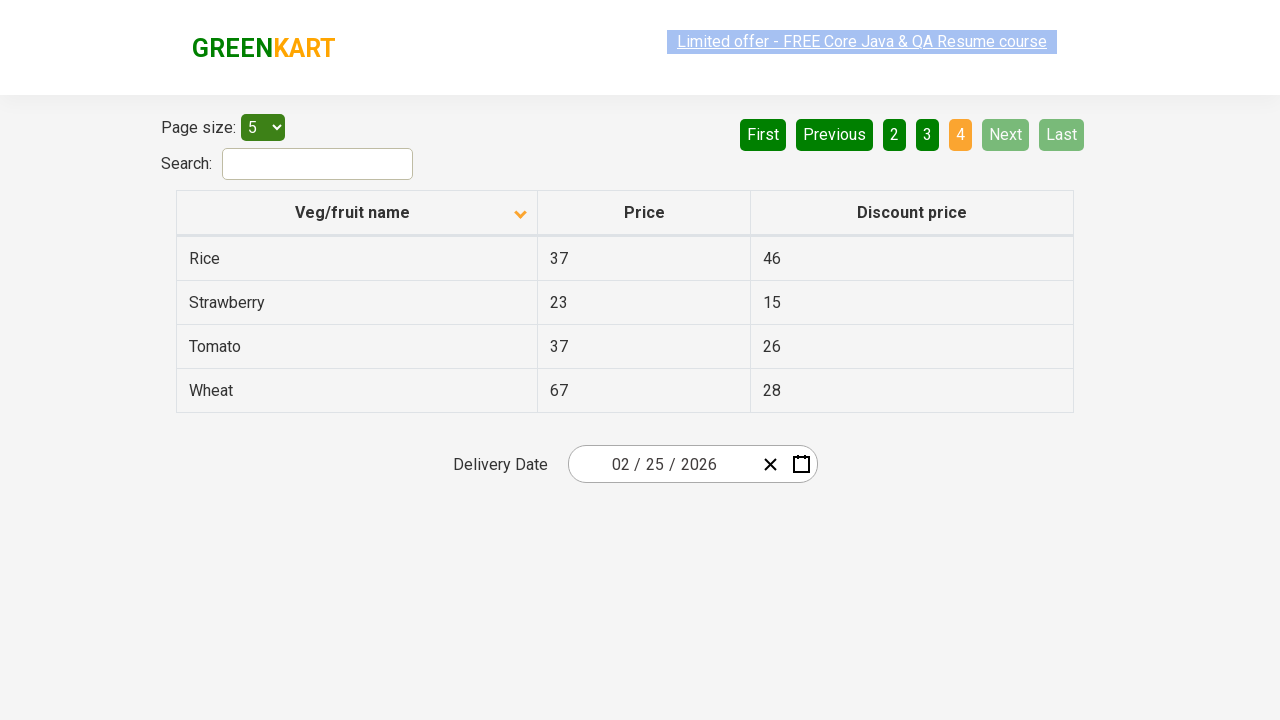

Retrieved all rows from current page
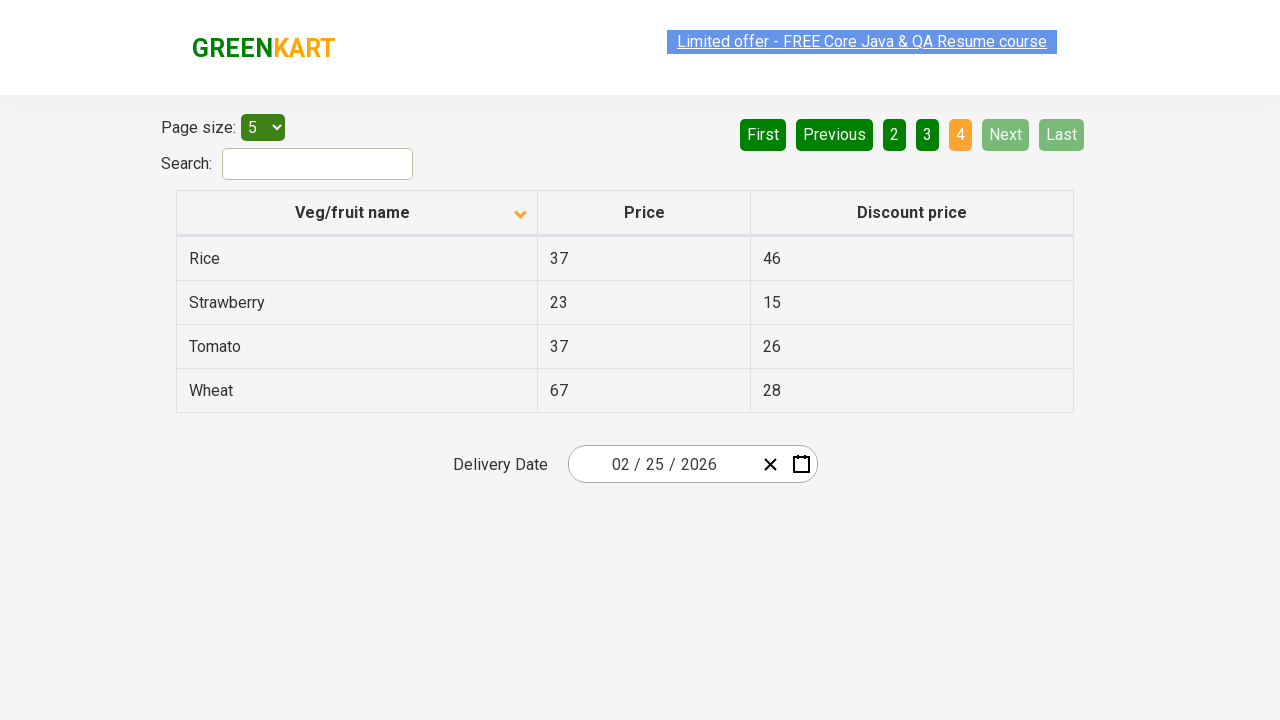

Found Rice in current page with price: 37
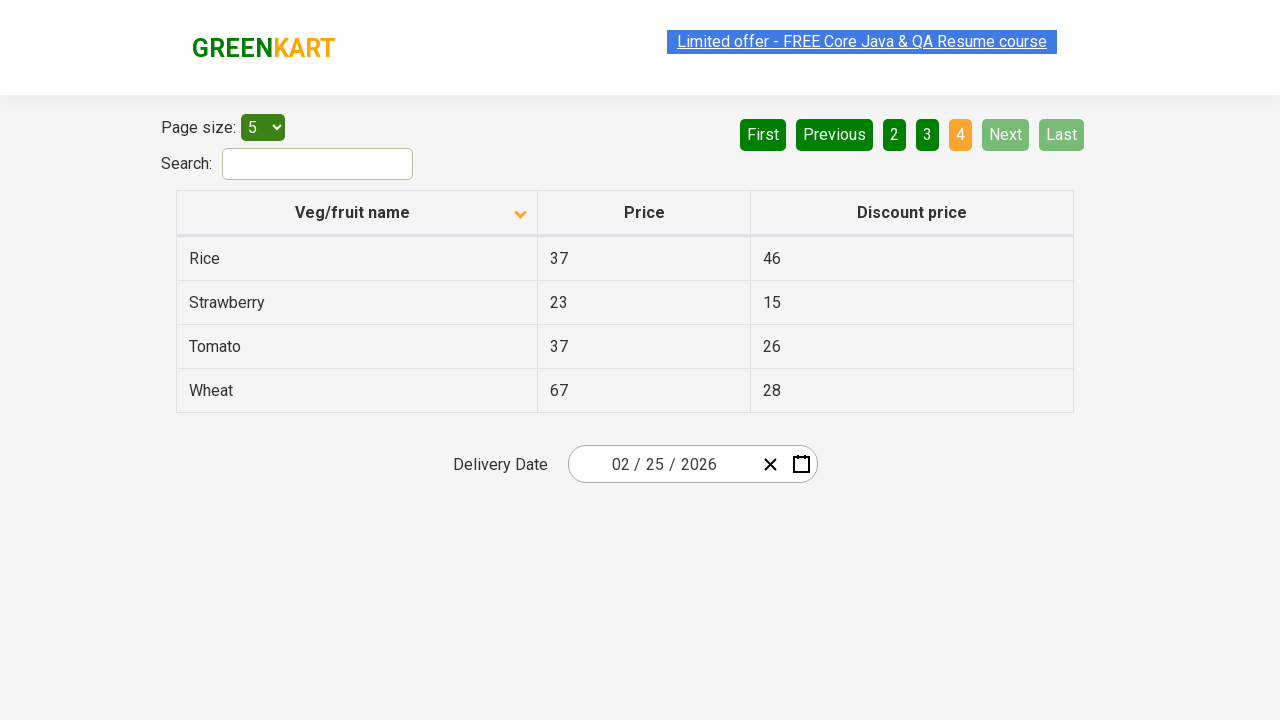

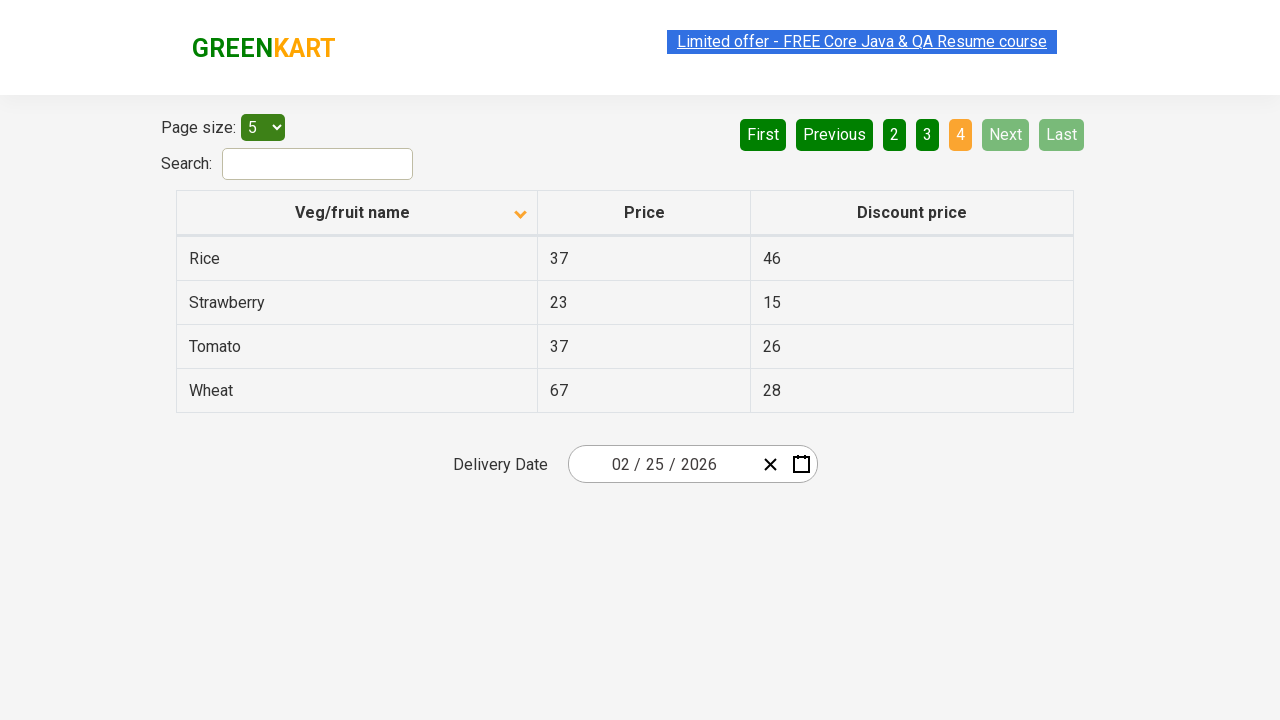